Navigates to software-testing.ru and clicks on the education section link, then verifies the page loads correctly

Starting URL: https://software-testing.ru/

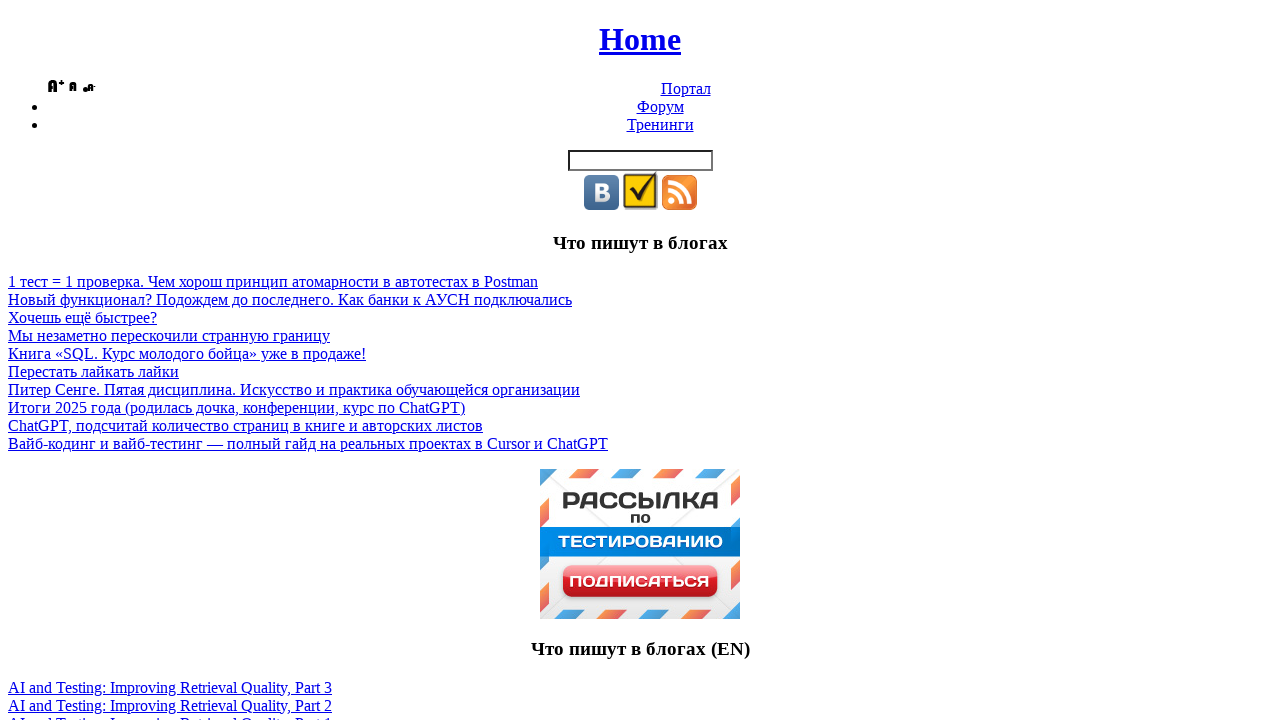

Clicked on the education section link at (660, 124) on a[href*='/edu/']
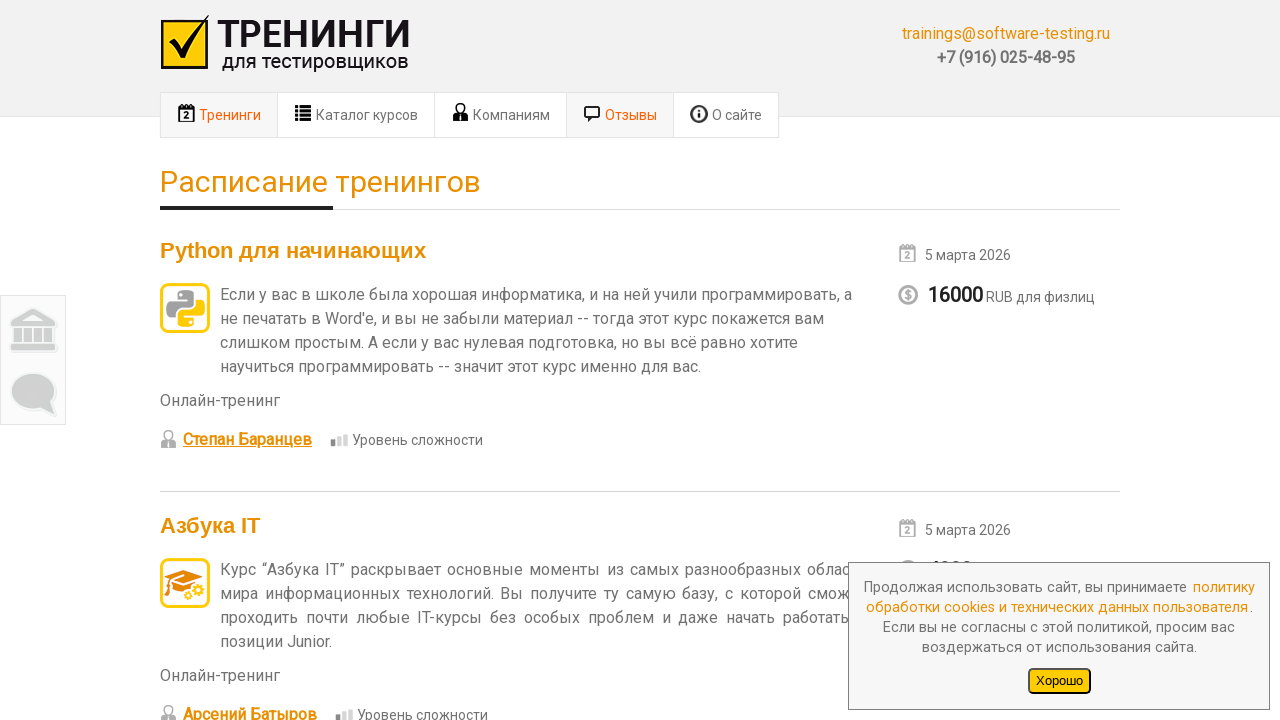

Education page loaded - main content element is present
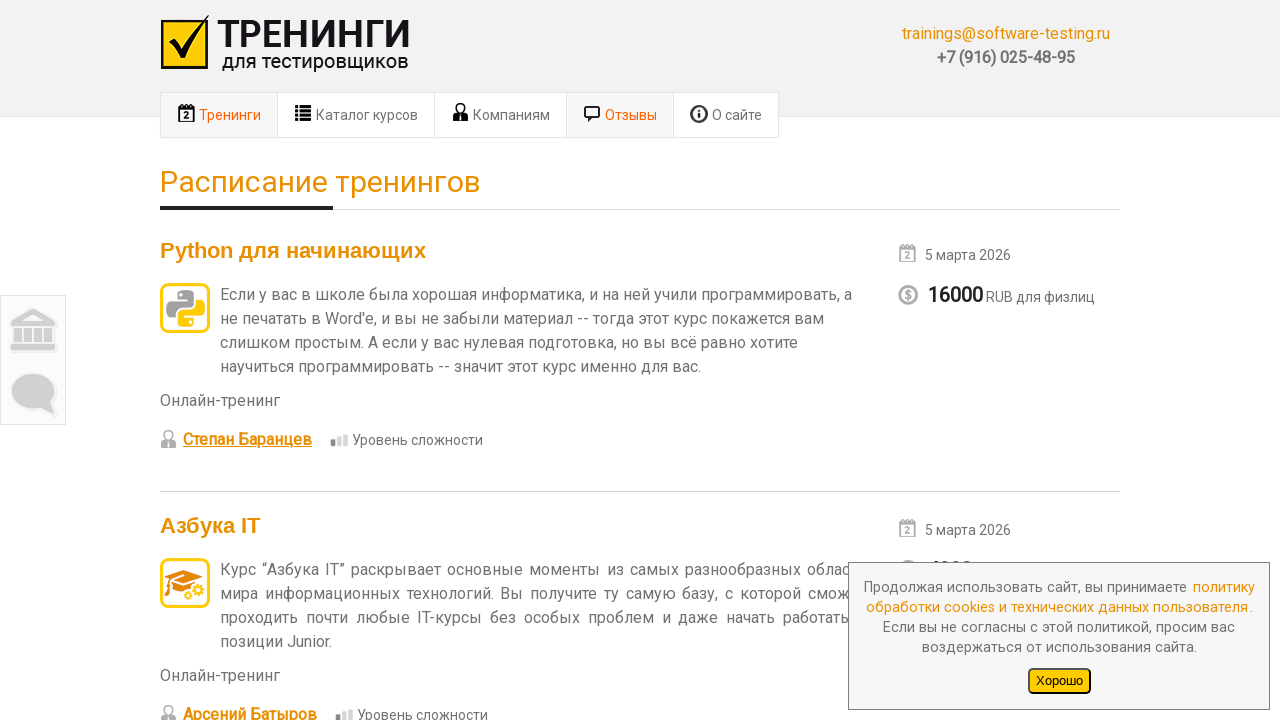

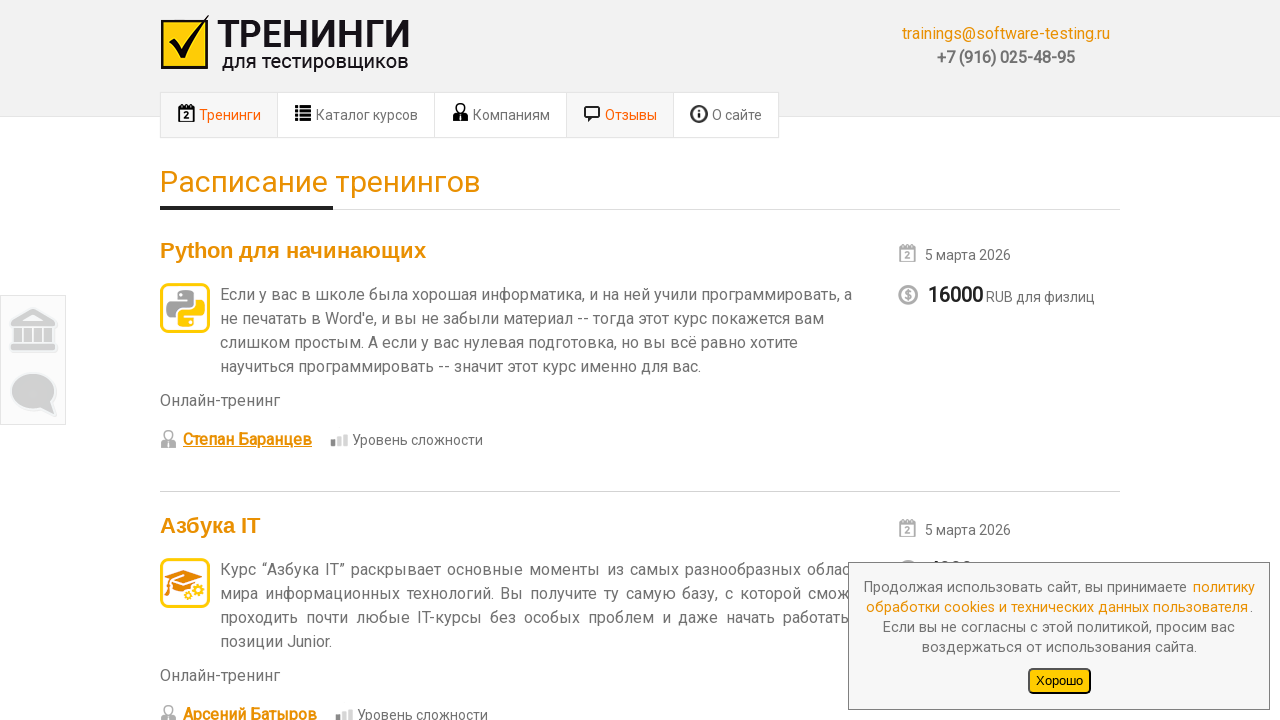